Navigates to the practice page by clicking the practice link in the navigation bar

Starting URL: https://learn.letskodeit.com/

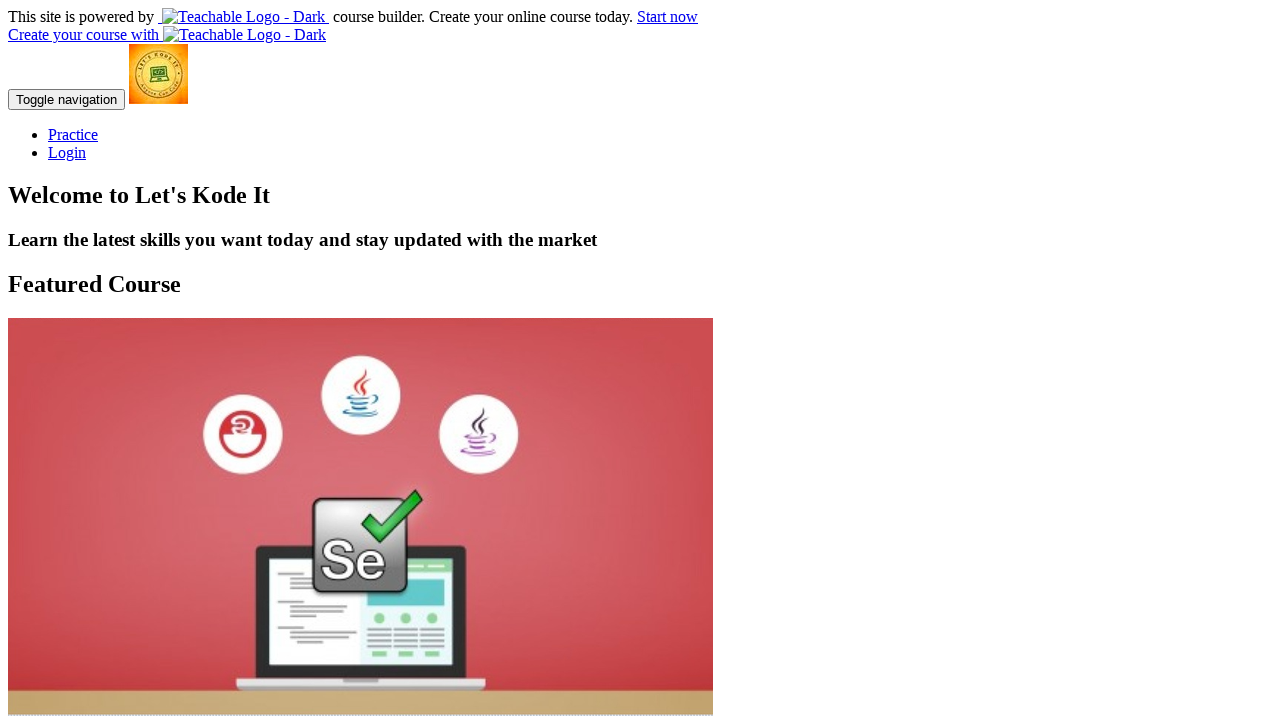

Clicked practice link in navigation bar at (73, 134) on xpath=//*[@id='navbar']/div/div/div/ul/li[1]/a
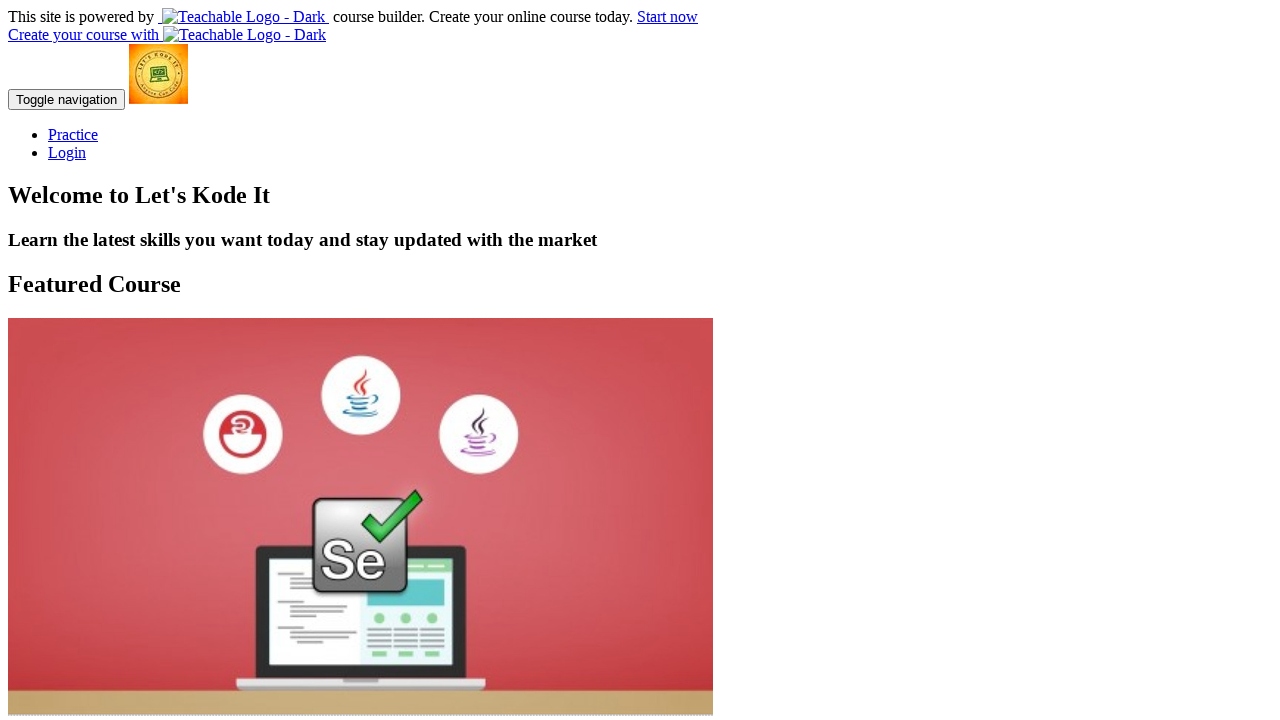

Practice page loaded and network idle
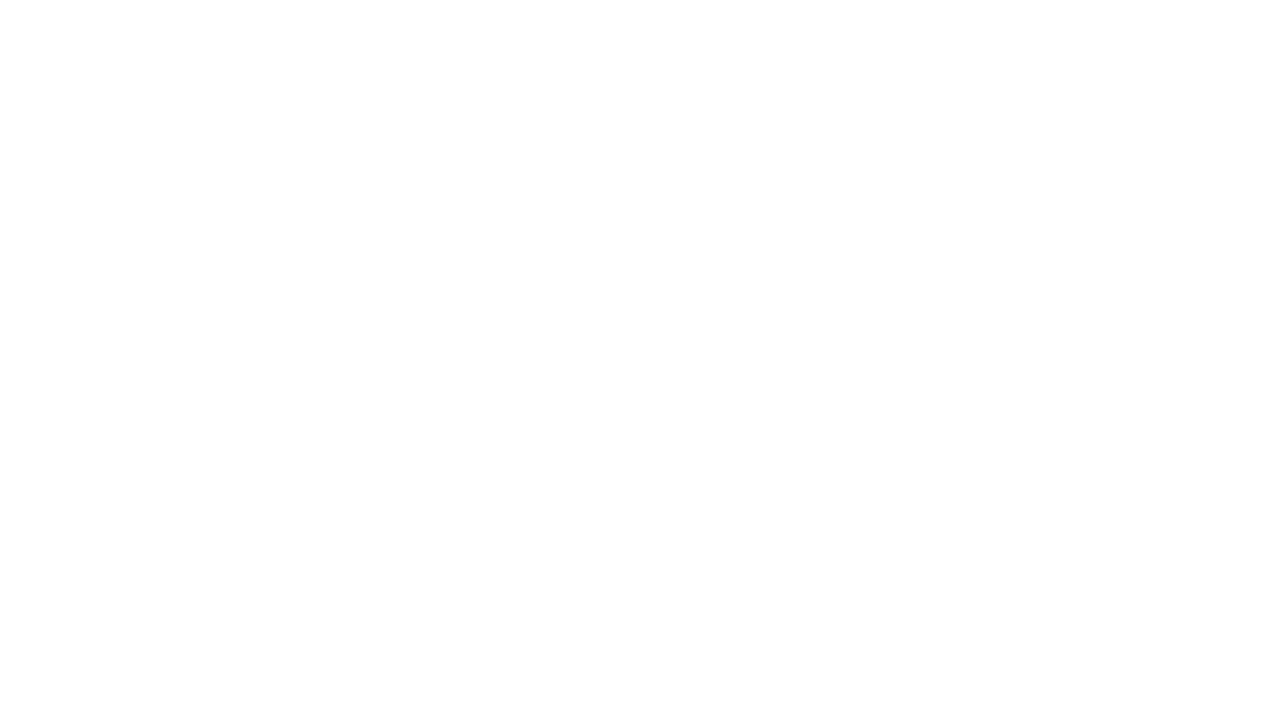

Retrieved page title: Practice | Let's Kode It
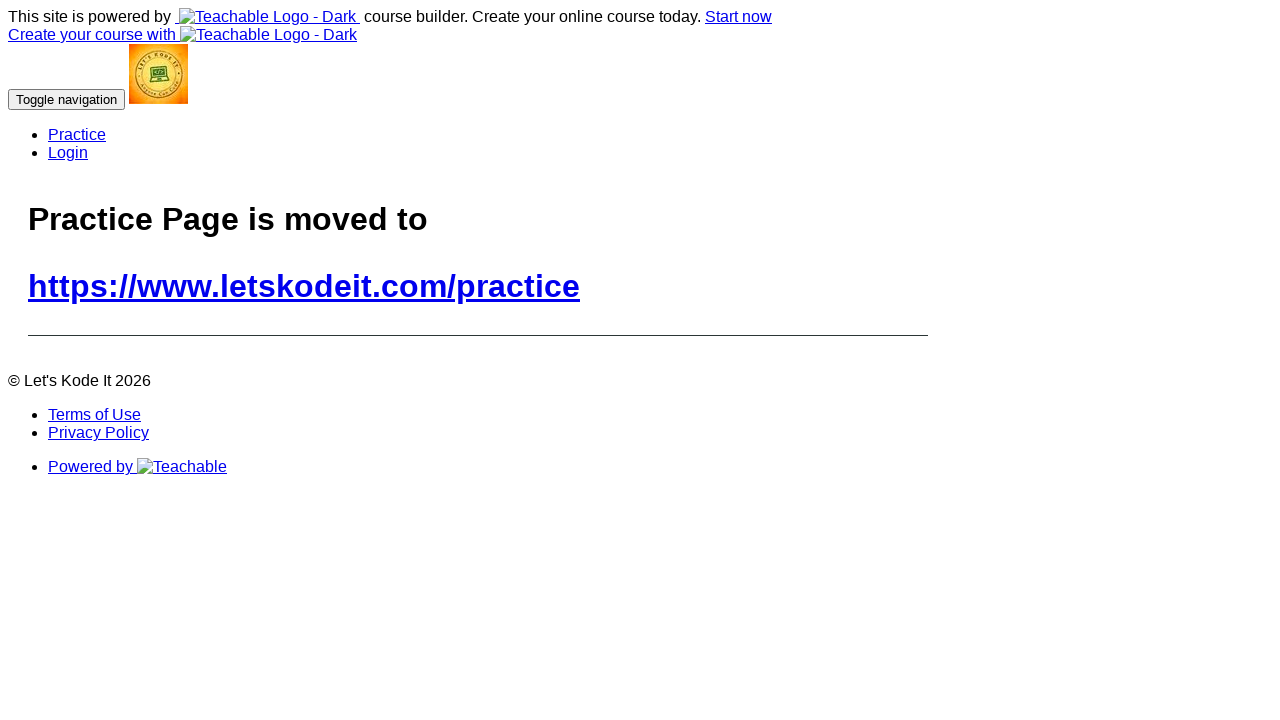

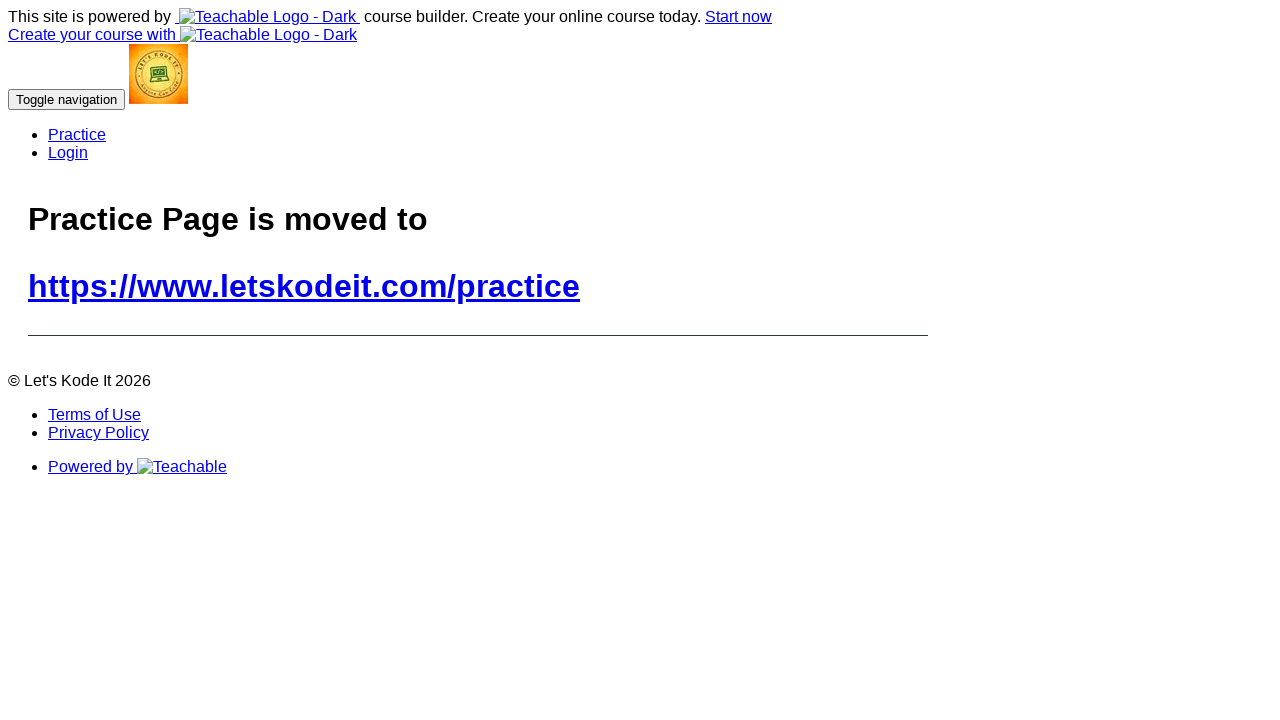